Demonstrates page scrolling by scrolling down 500 pixels and then scrolling back up 500 pixels using JavaScript execution on the Selenium website.

Starting URL: https://www.selenium.dev

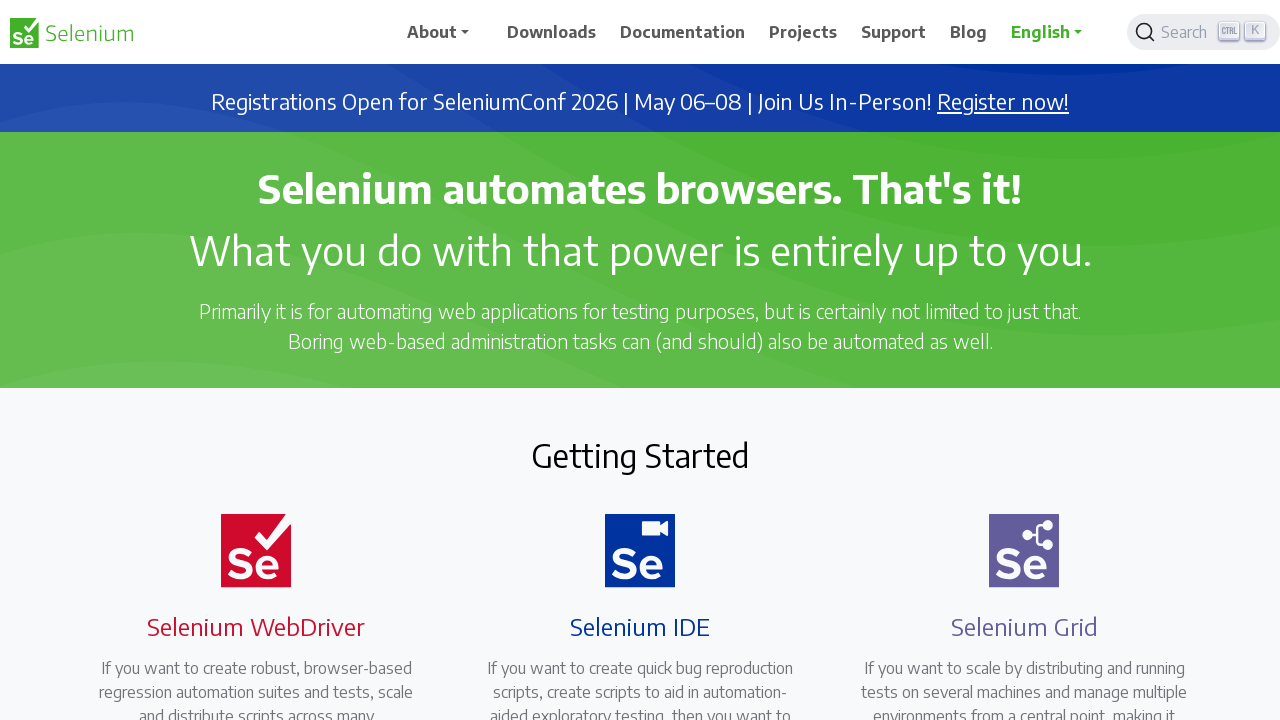

Scrolled down 500 pixels on the Selenium website
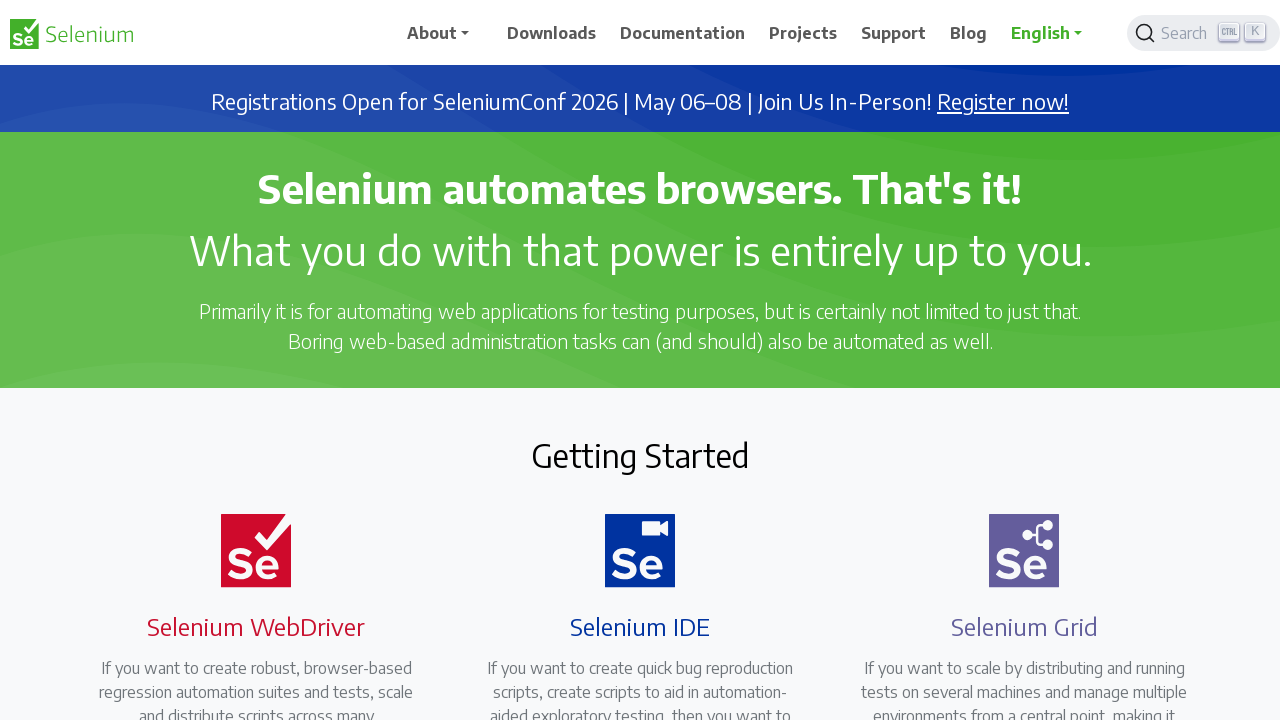

Waited 1 second to observe the scroll effect
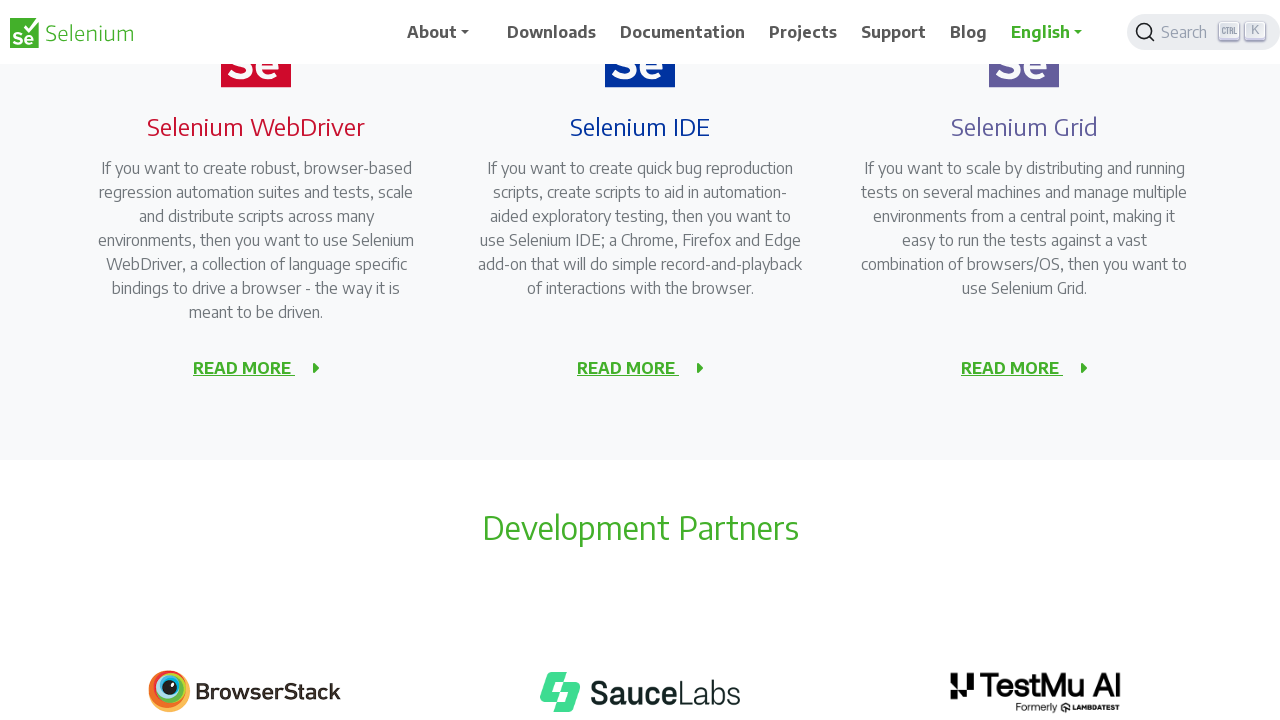

Scrolled back up 500 pixels to return to original position
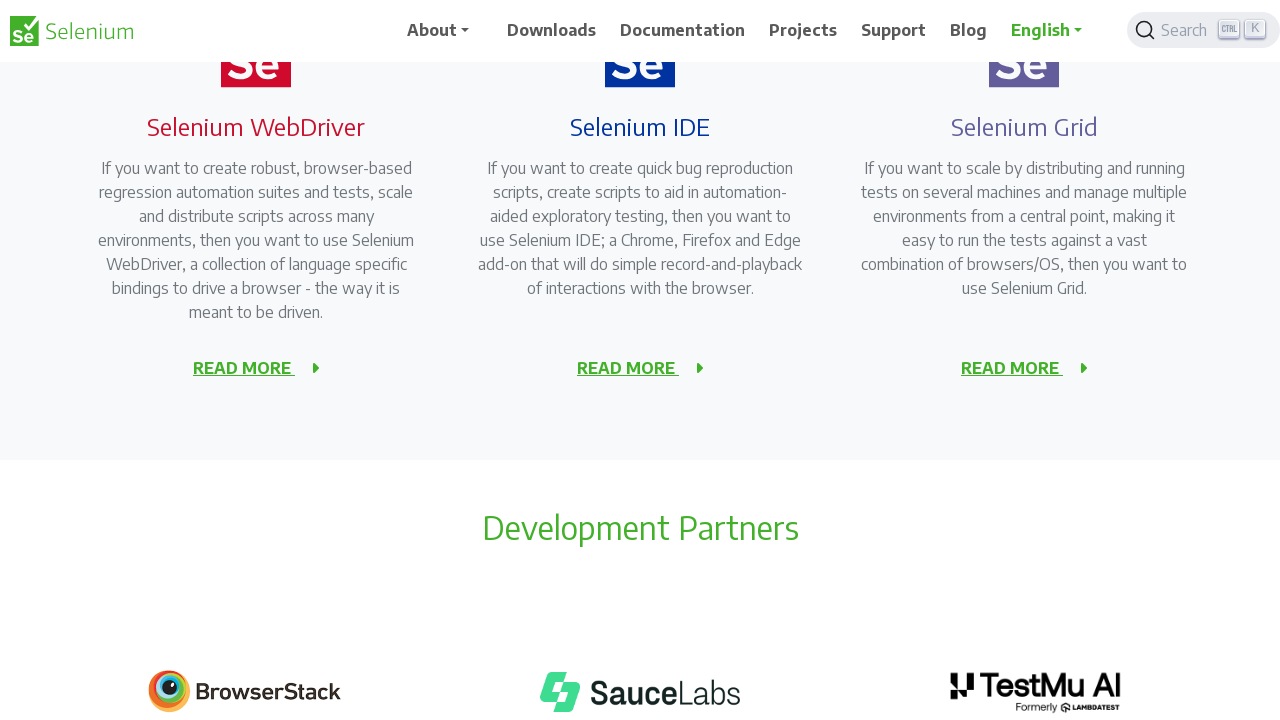

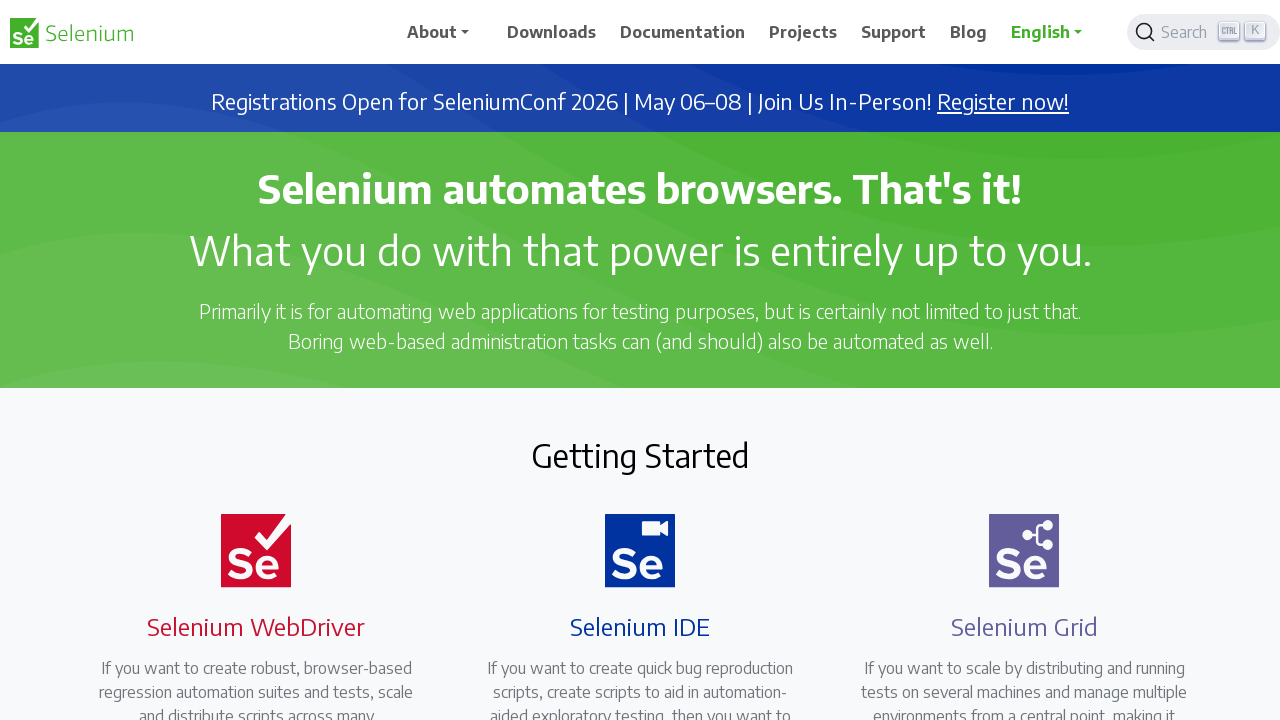